Tests dynamic controls on a webpage by clicking a checkbox and remove button, then waiting for a confirmation message to appear

Starting URL: https://the-internet.herokuapp.com/

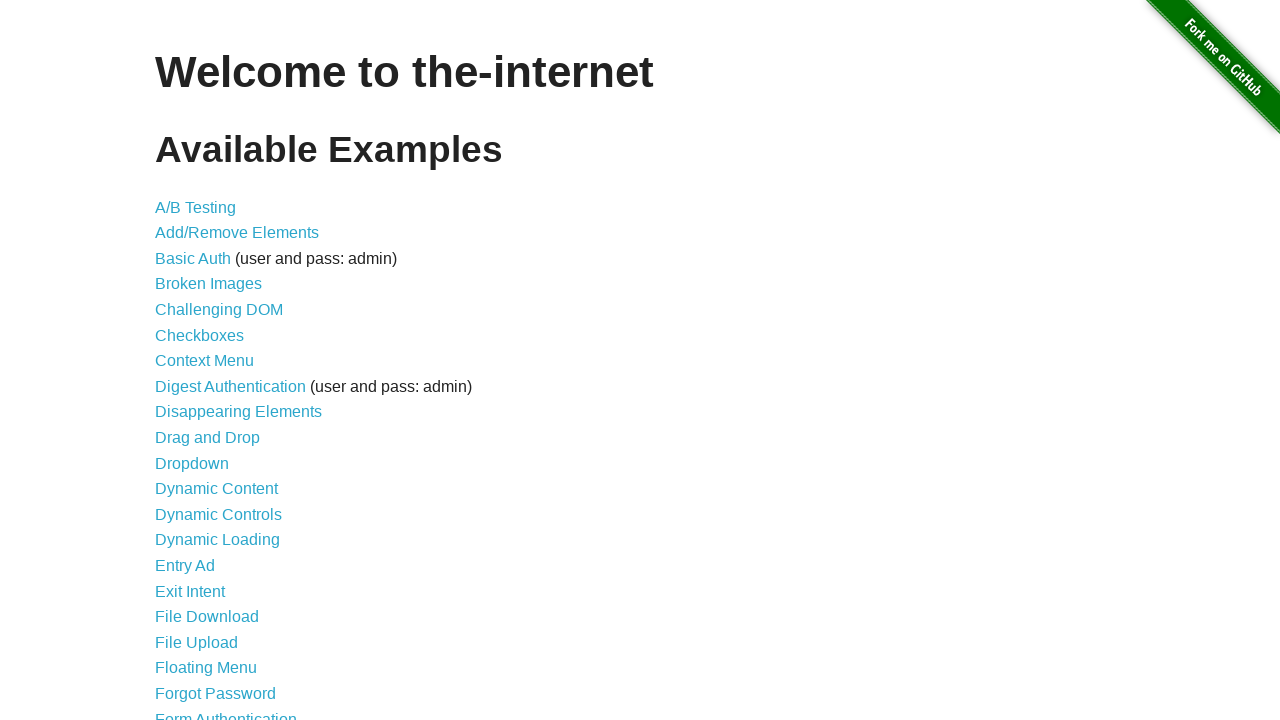

Clicked on Dynamic Controls link at (218, 514) on xpath=//a[contains(text(),'Dynamic Controls')]
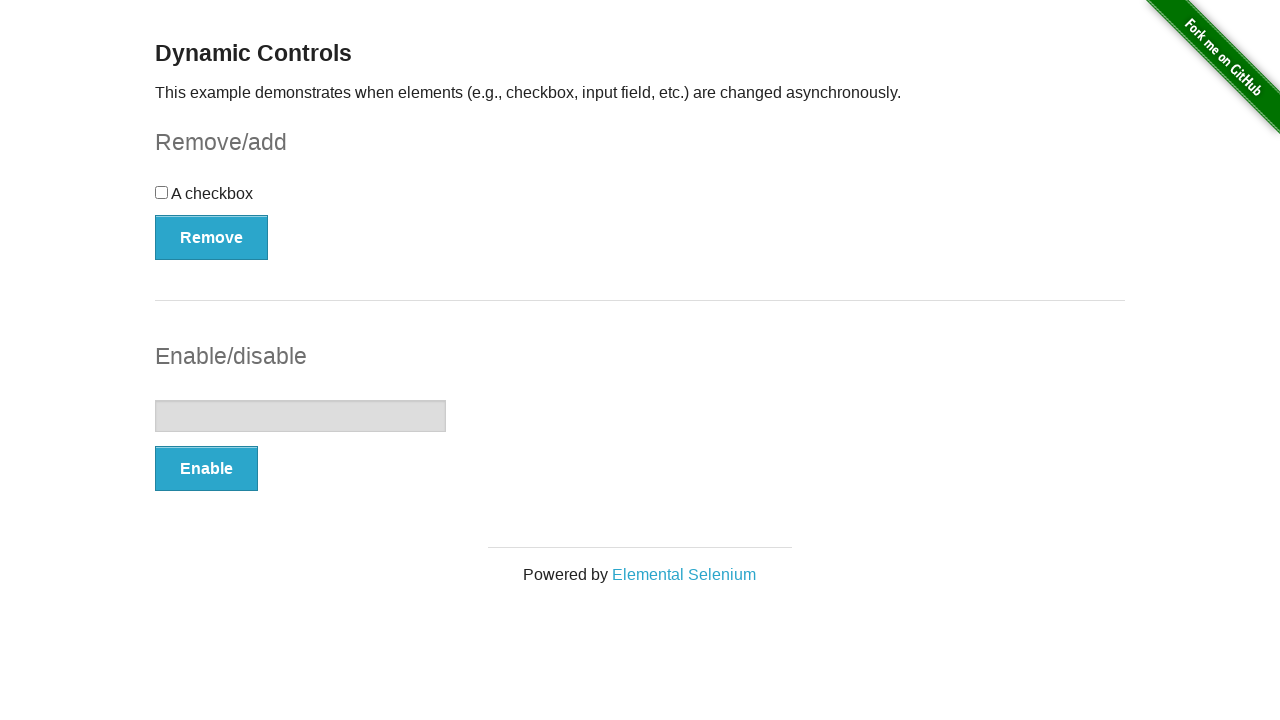

Clicked the checkbox at (162, 192) on xpath=//input[@type='checkbox']
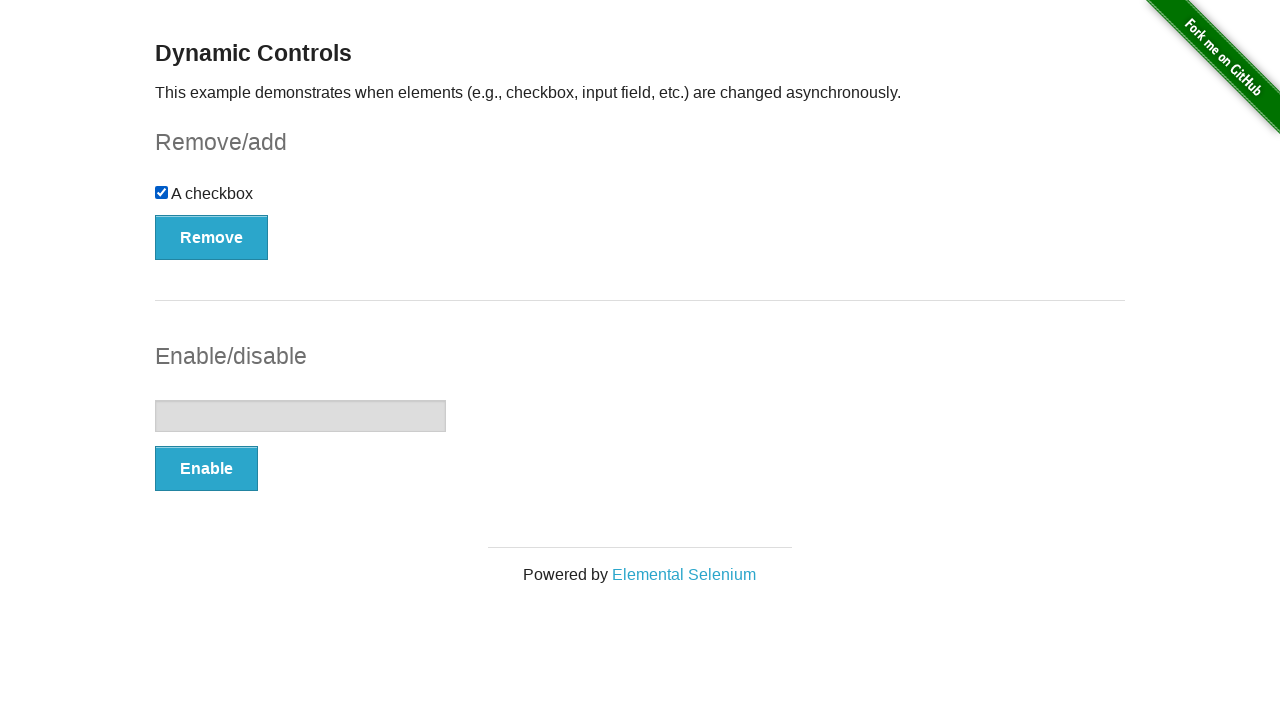

Clicked the Remove button at (212, 237) on xpath=//button[.='Remove']
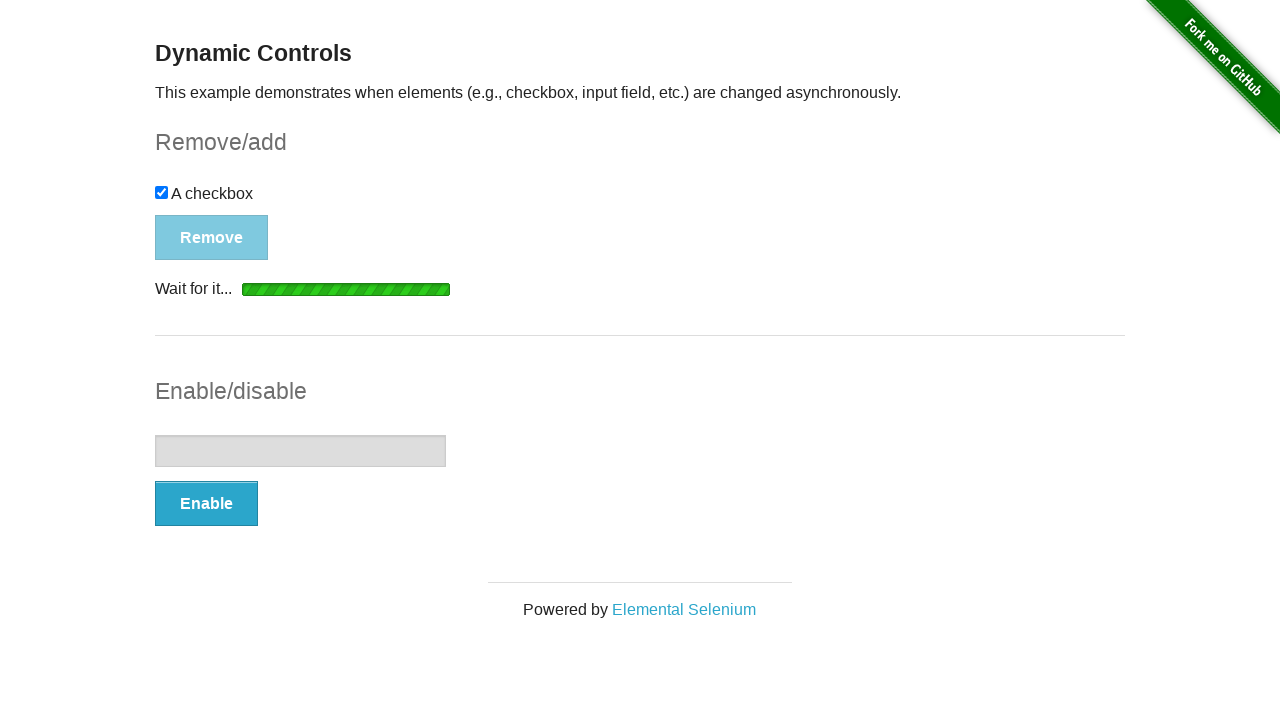

Confirmation message appeared after removing the checkbox
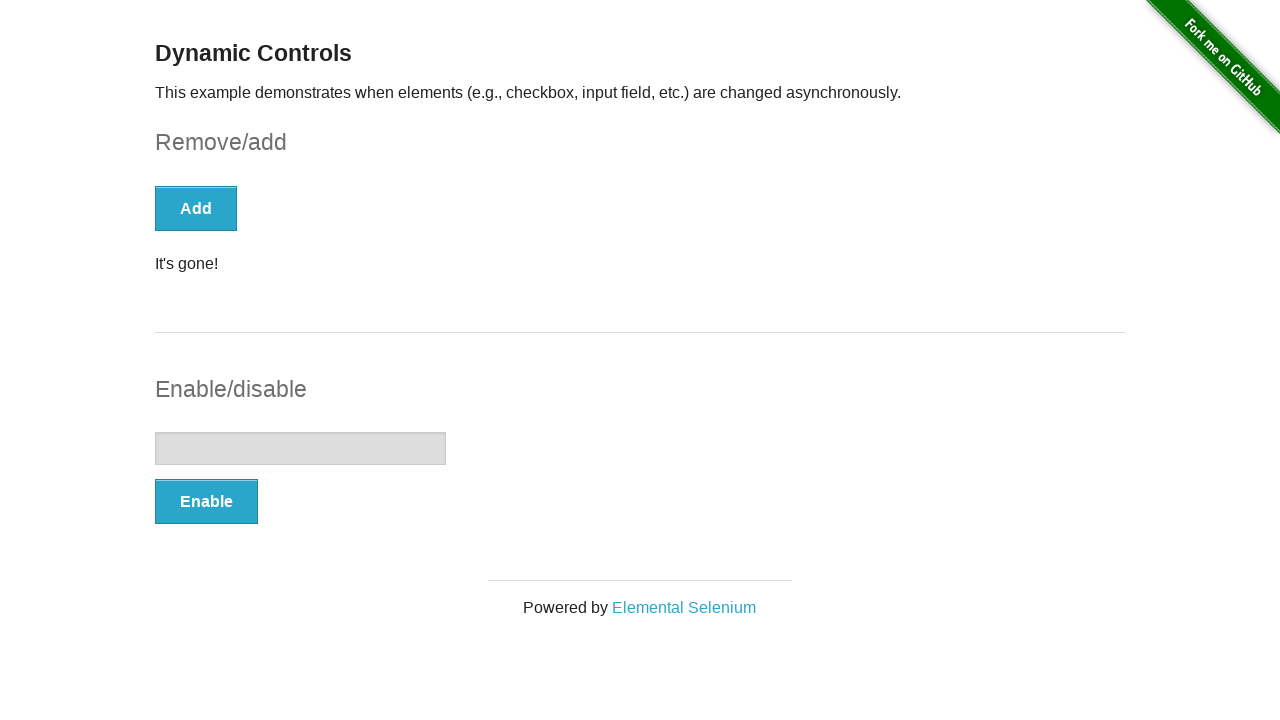

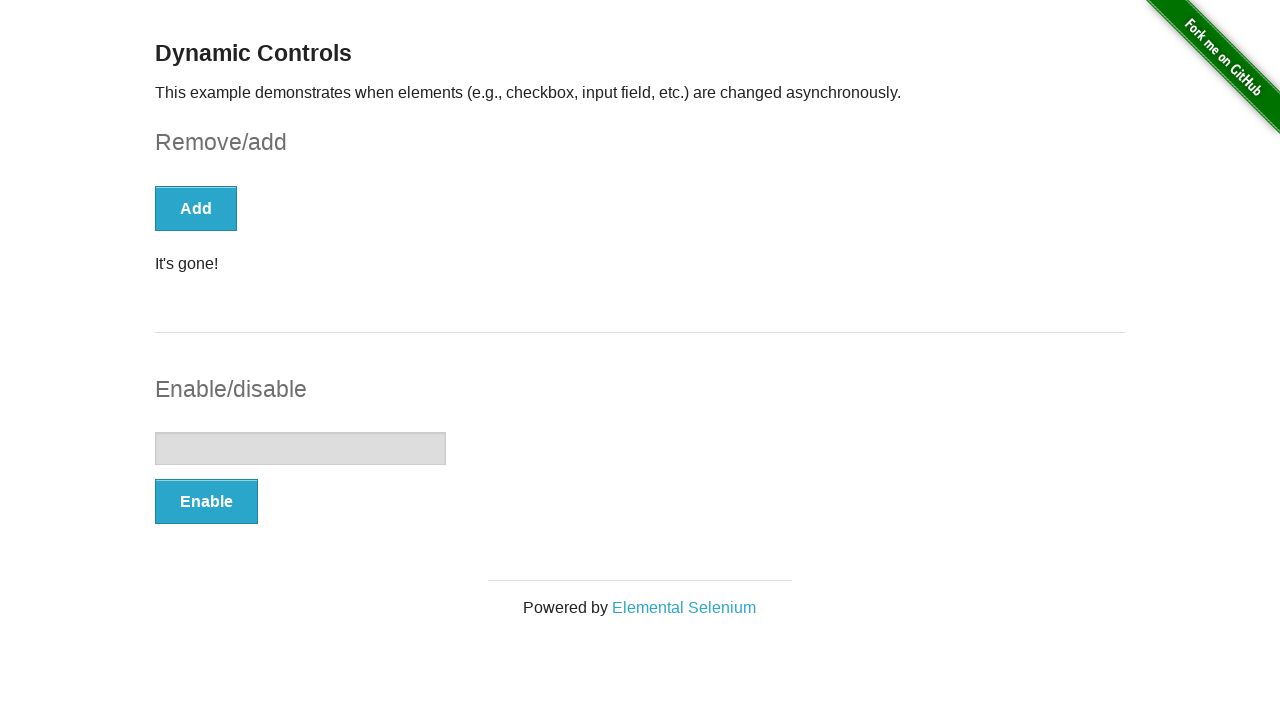